Tests a registration form by filling in required fields (first name, last name, email), submitting the form, and verifying the success message is displayed.

Starting URL: http://suninjuly.github.io/registration1.html

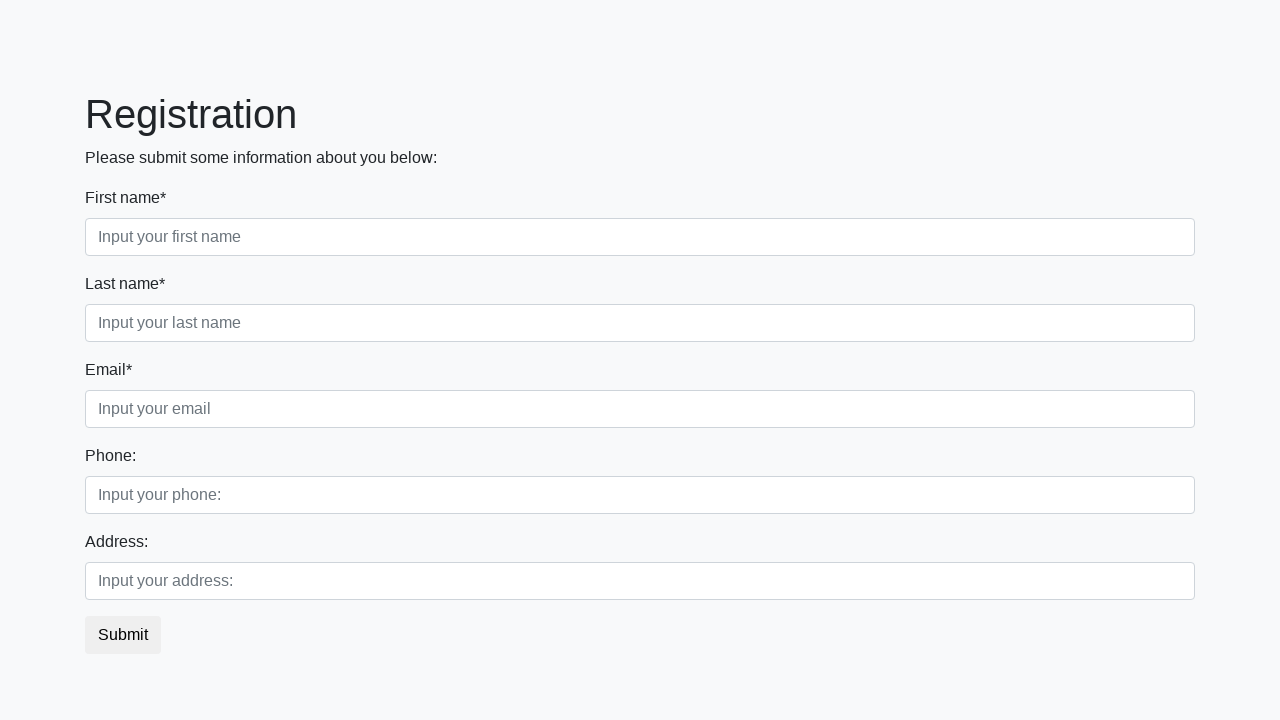

Filled first name field with 'Ivan' on input.form-control.first
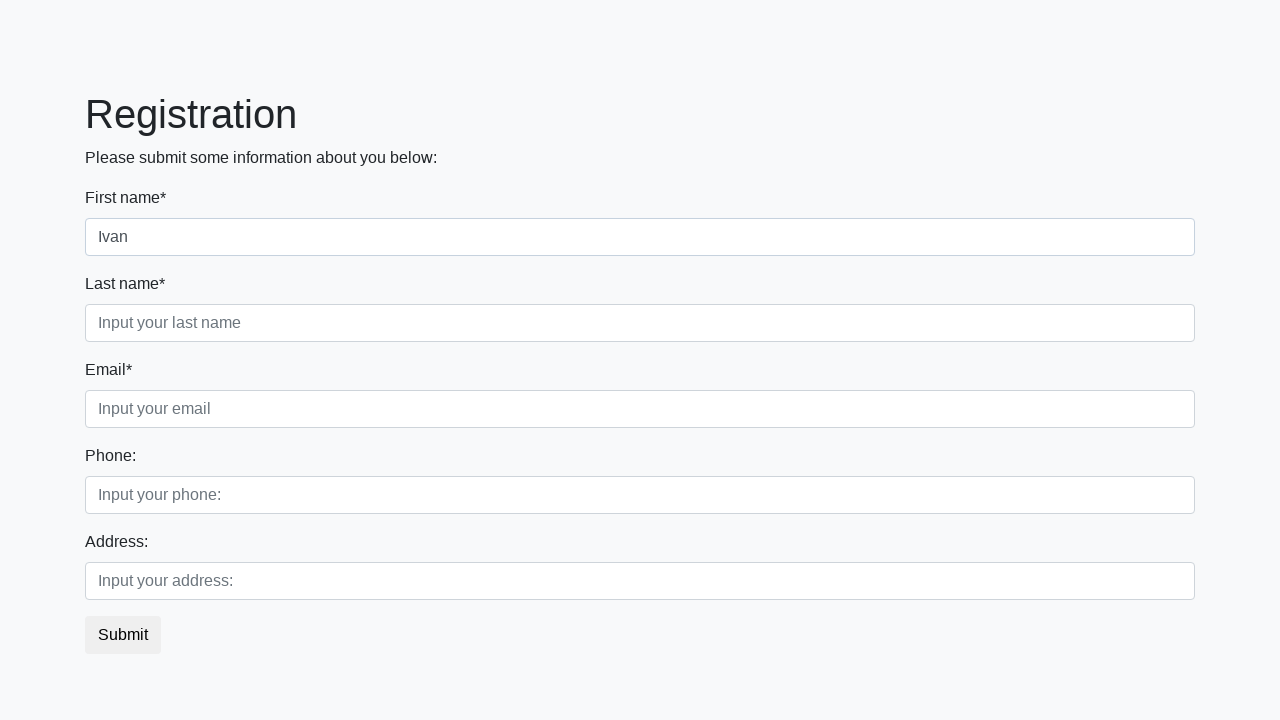

Filled last name field with 'Petrov' on div.first_block > div.form-group.second_class > input
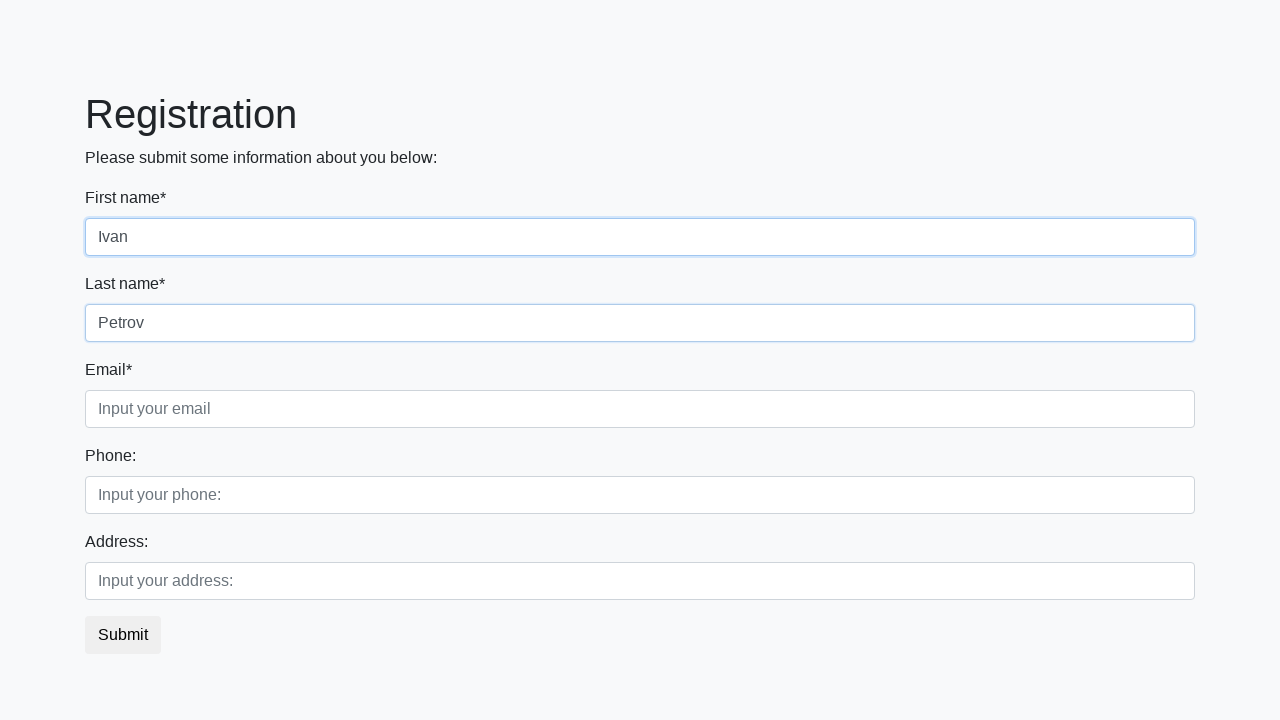

Filled email field with 'Petrov@mail.ru' on input.form-control.third
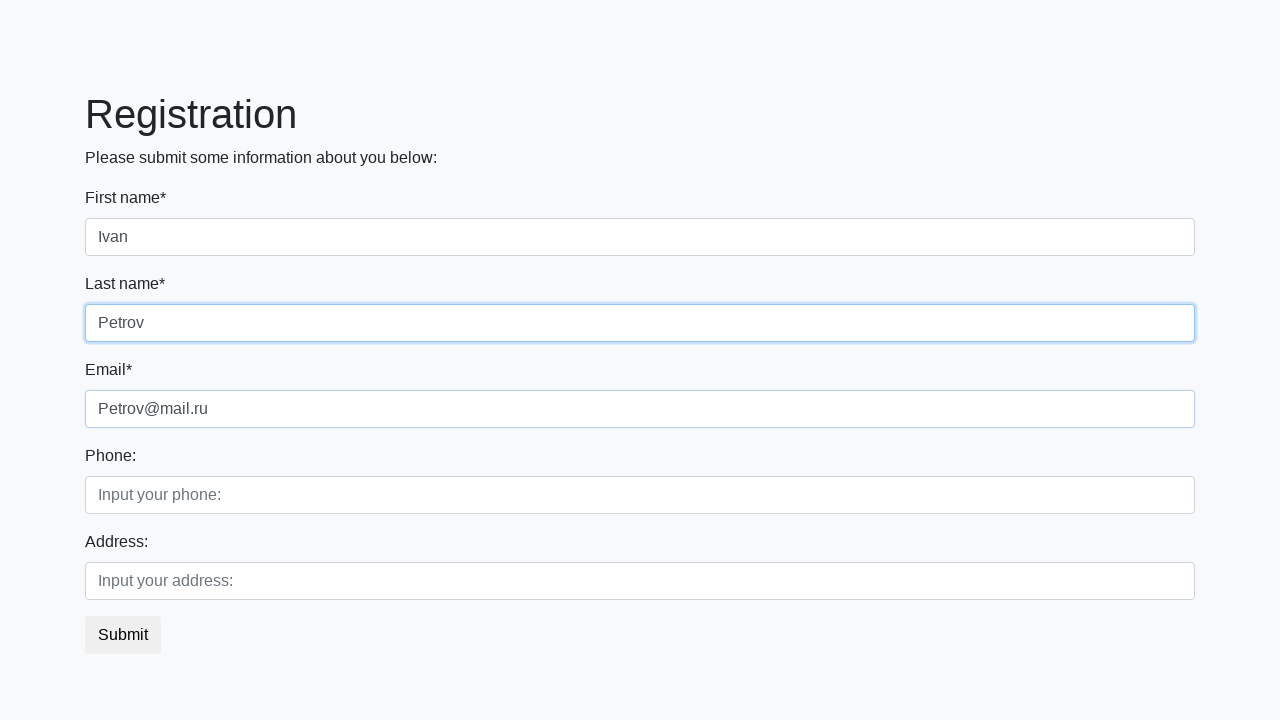

Clicked submit button to register at (123, 635) on button.btn
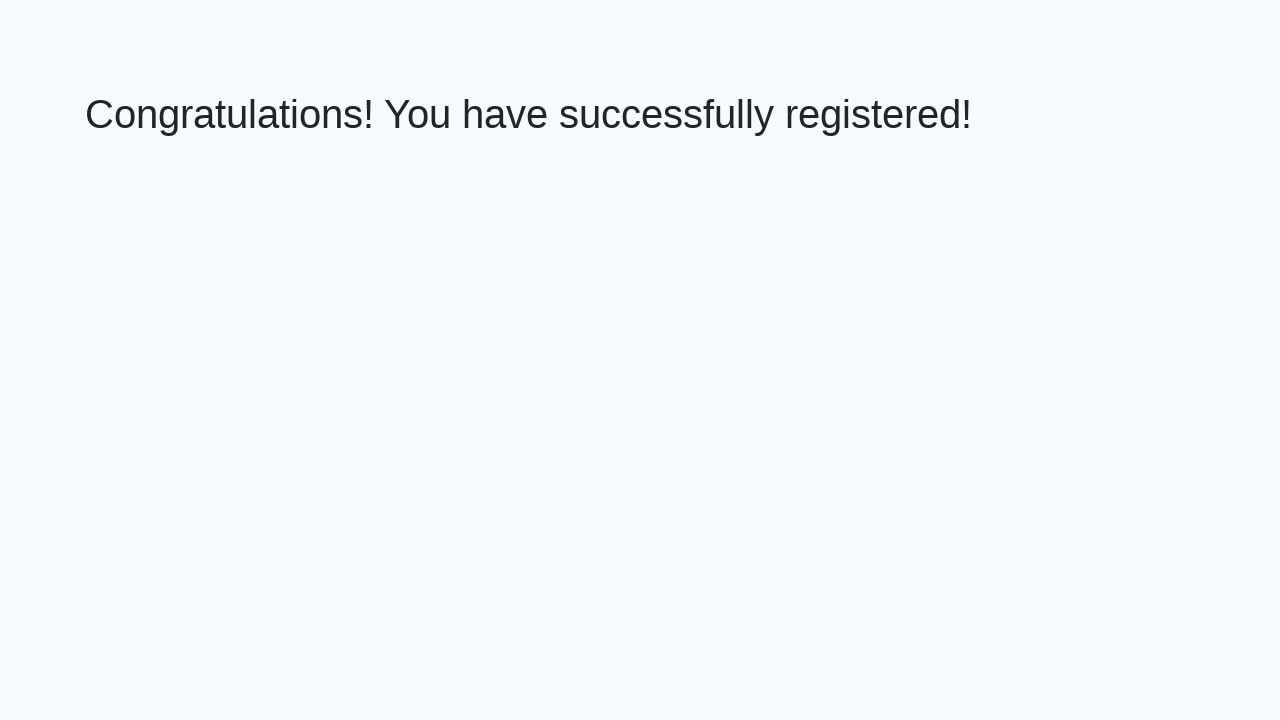

Success message header loaded
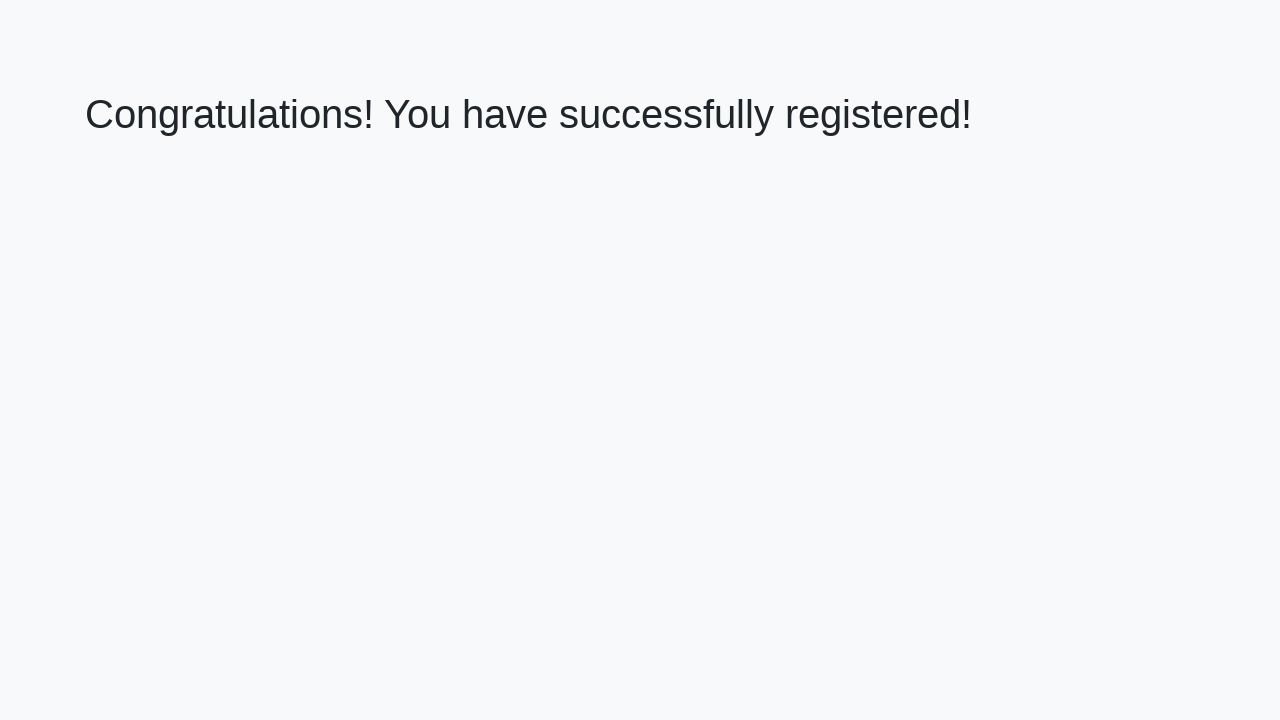

Retrieved success message text
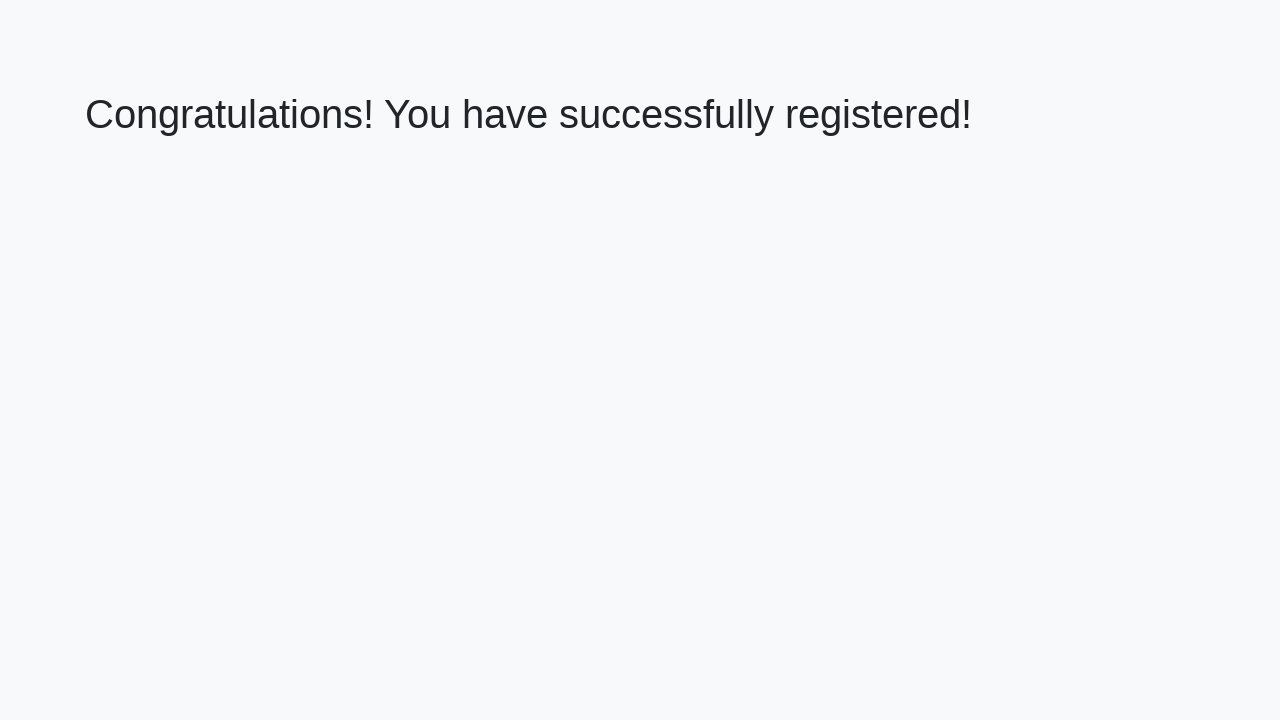

Verified success message: 'Congratulations! You have successfully registered!'
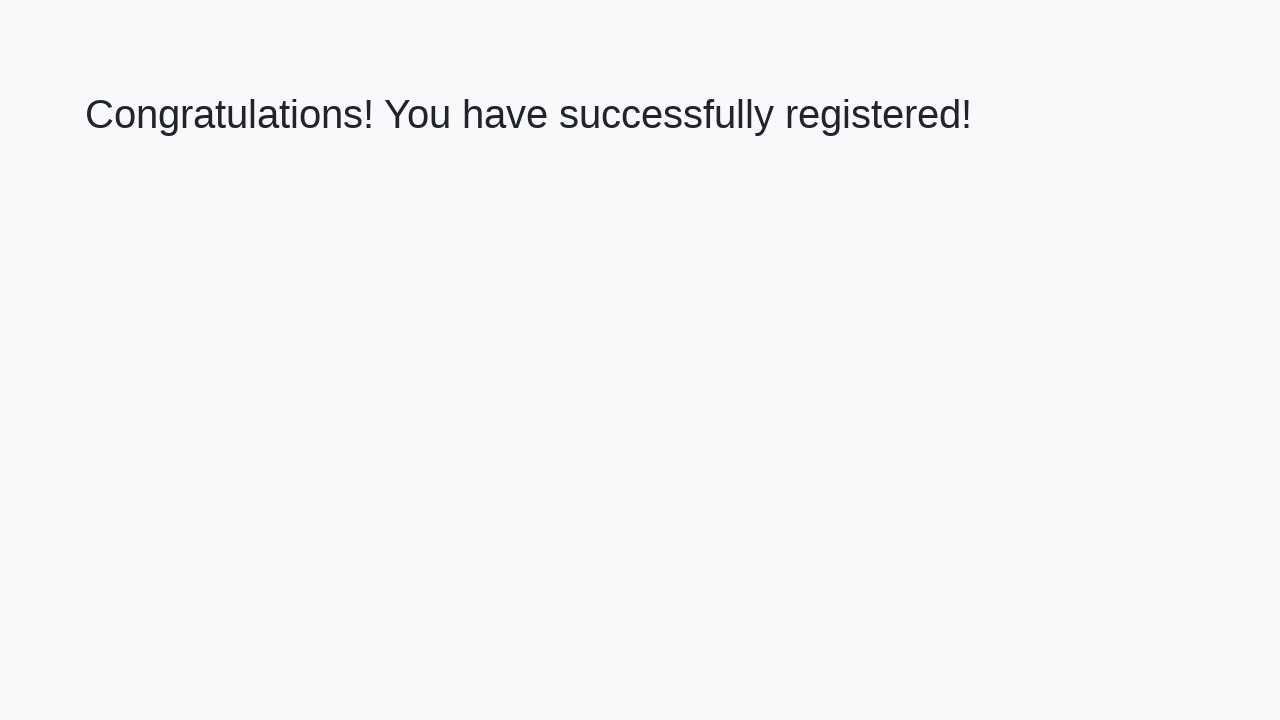

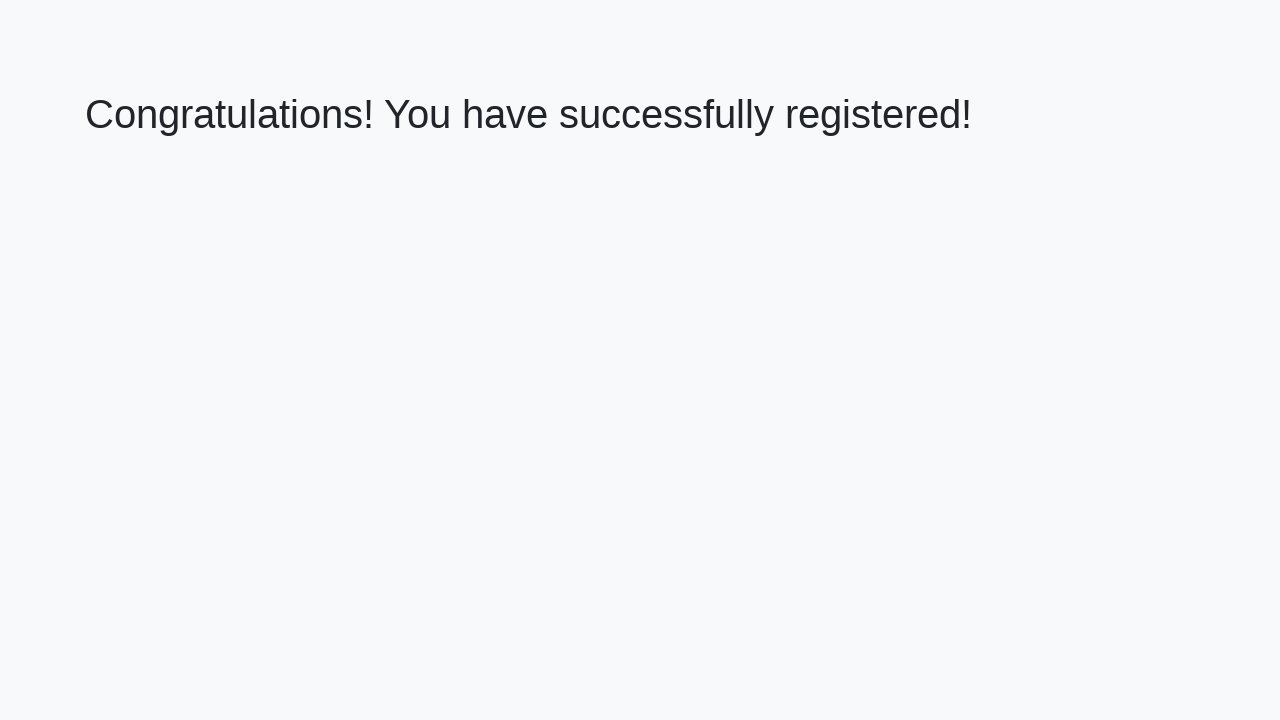